Tests that the complete-all checkbox updates state when individual items are completed or cleared

Starting URL: https://demo.playwright.dev/todomvc

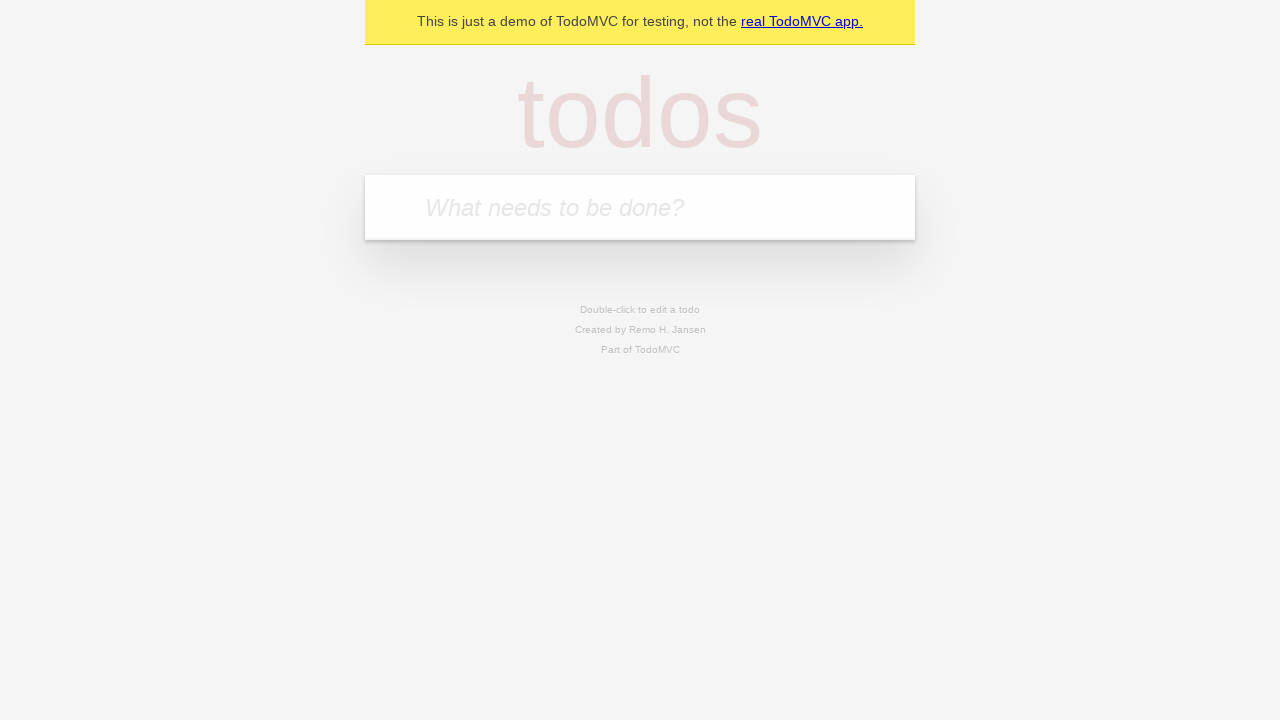

Filled todo input with 'buy some cheese' on internal:attr=[placeholder="What needs to be done?"i]
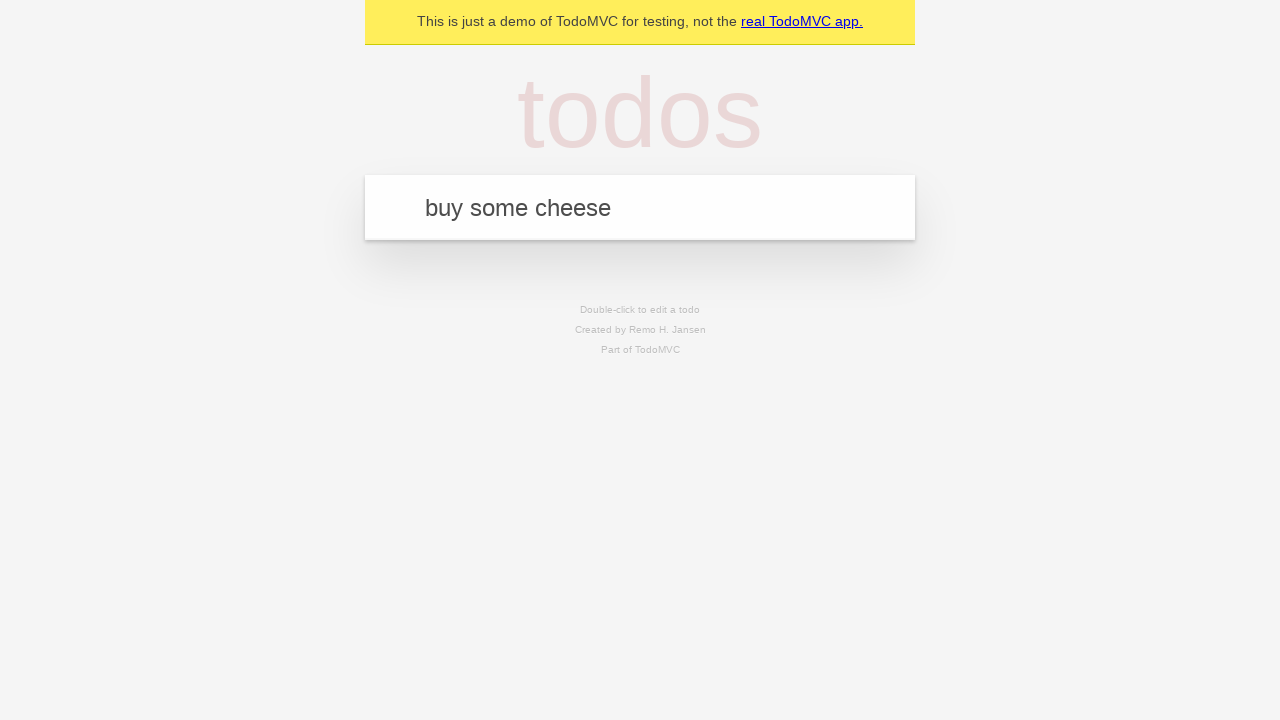

Pressed Enter to create todo 'buy some cheese' on internal:attr=[placeholder="What needs to be done?"i]
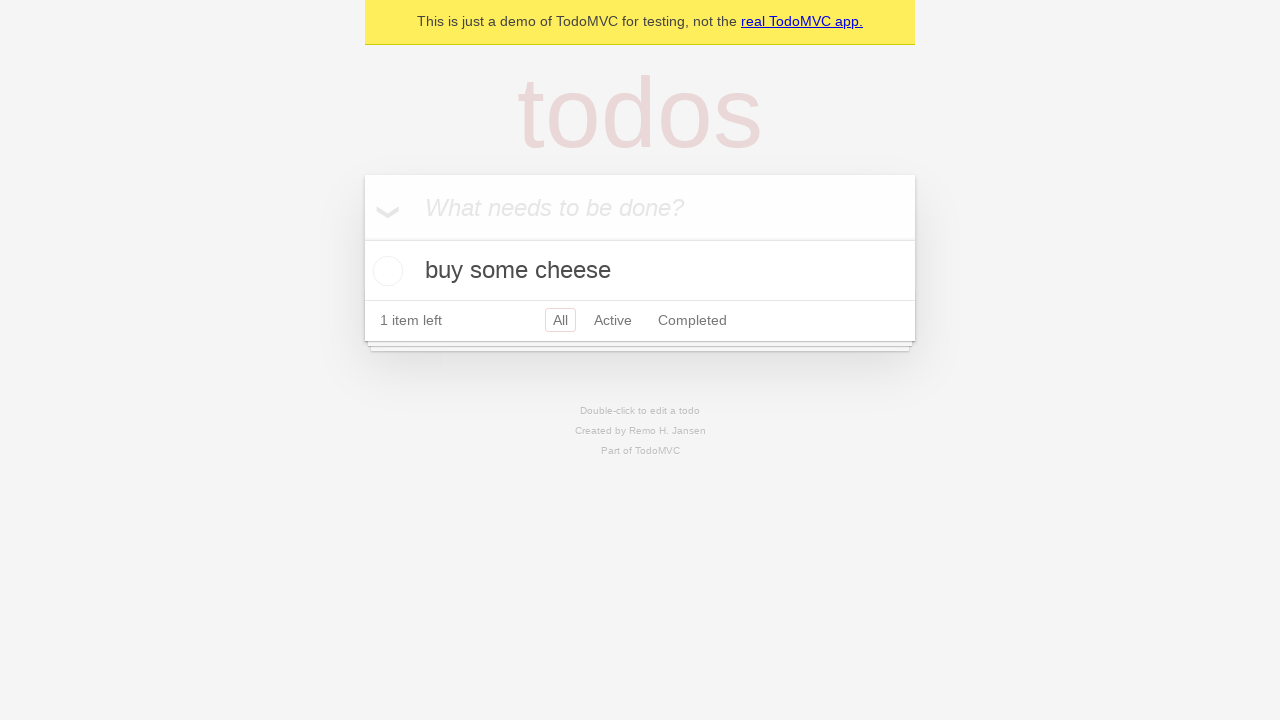

Filled todo input with 'feed the cat' on internal:attr=[placeholder="What needs to be done?"i]
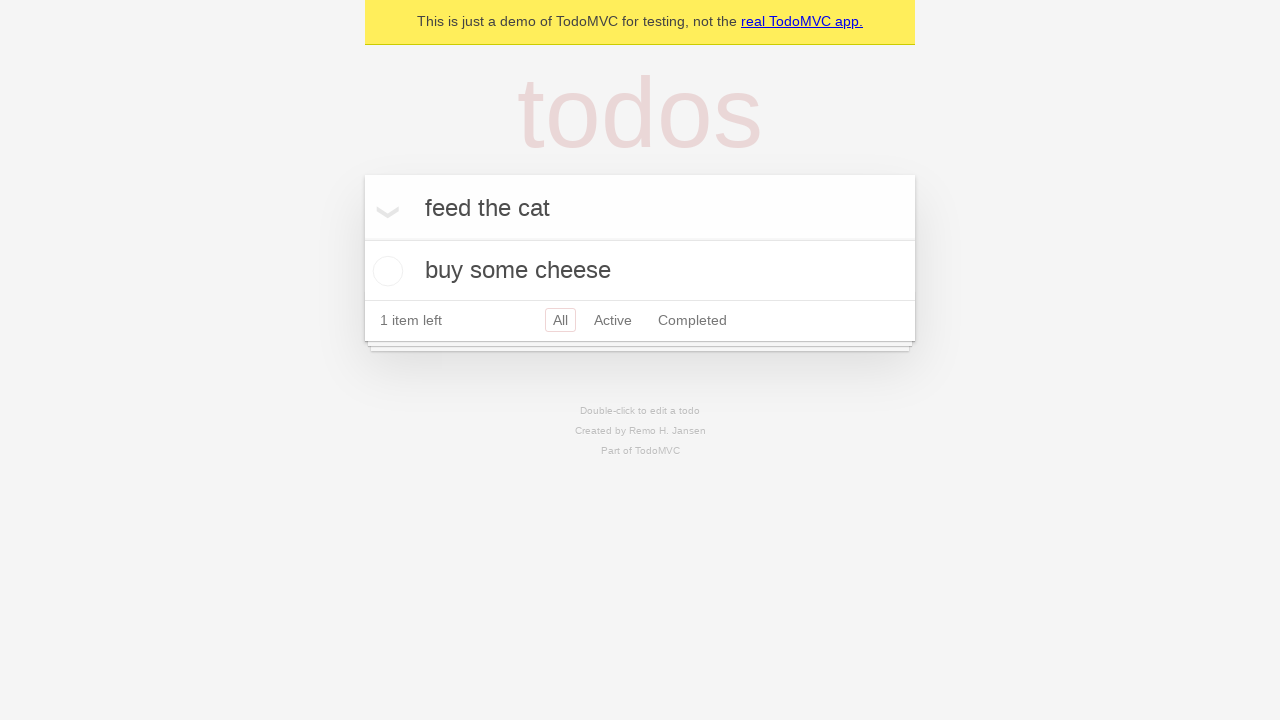

Pressed Enter to create todo 'feed the cat' on internal:attr=[placeholder="What needs to be done?"i]
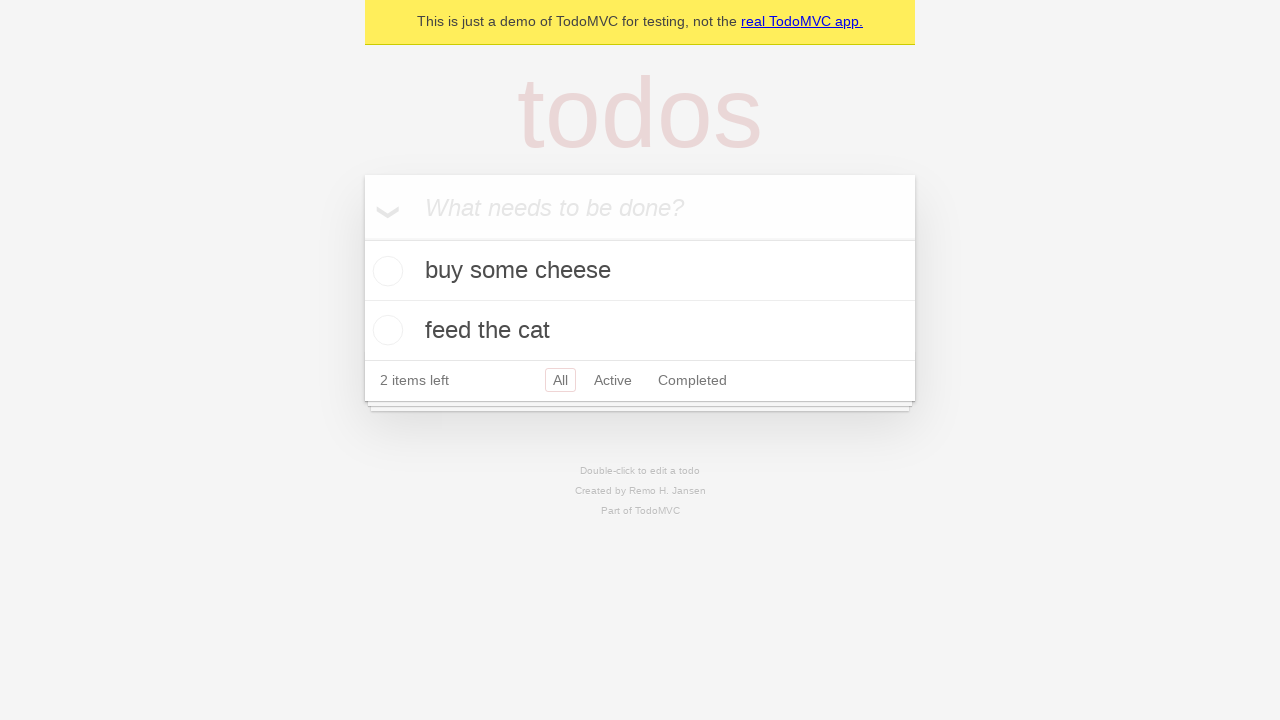

Filled todo input with 'book a doctors appointment' on internal:attr=[placeholder="What needs to be done?"i]
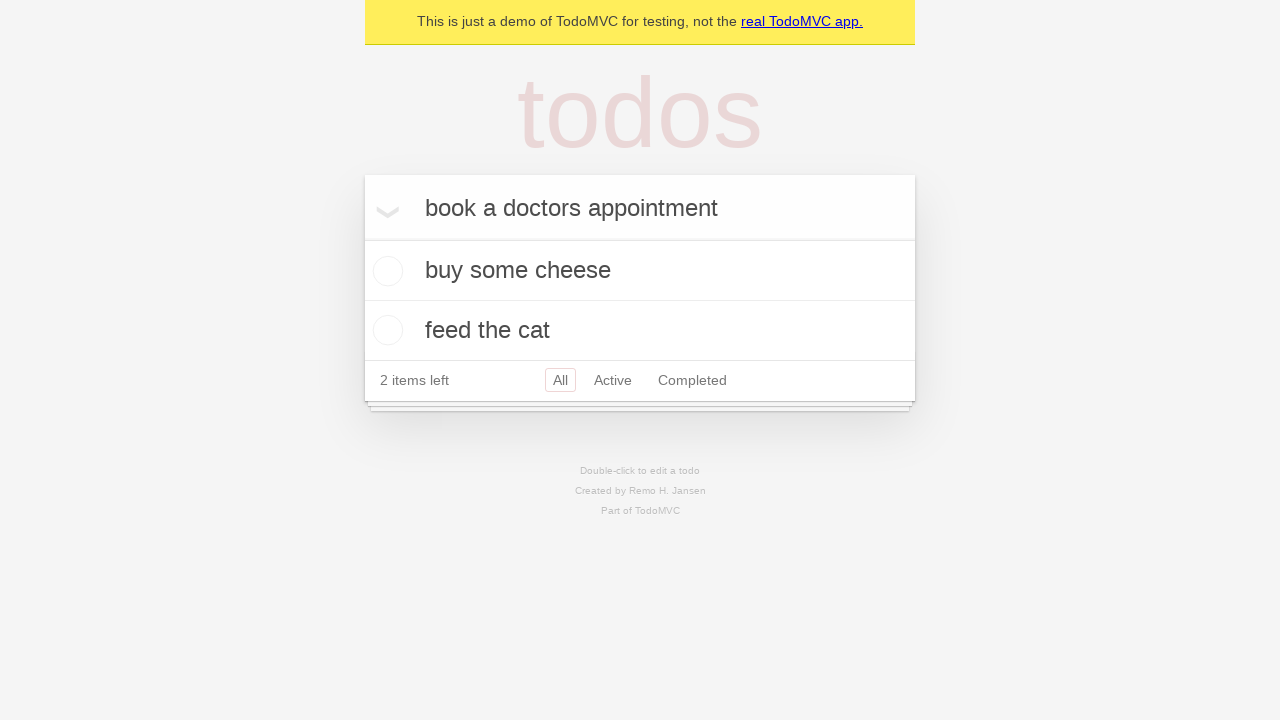

Pressed Enter to create todo 'book a doctors appointment' on internal:attr=[placeholder="What needs to be done?"i]
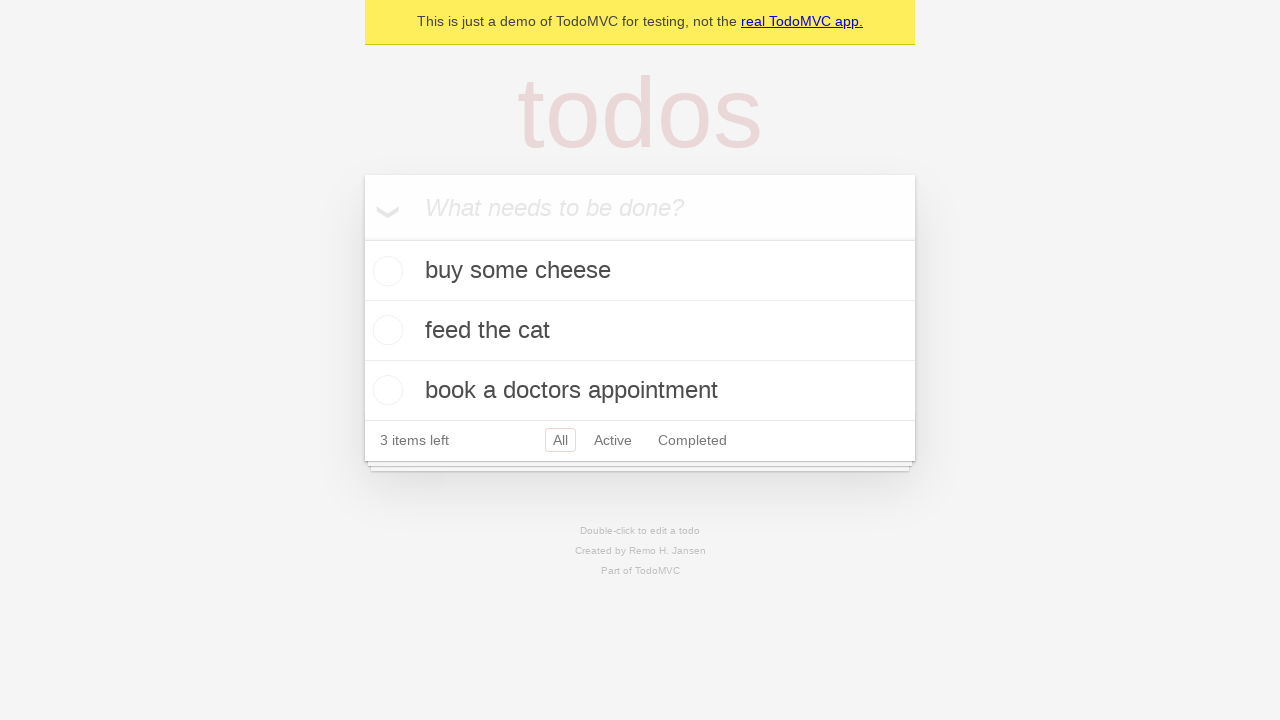

Checked the 'Mark all as complete' checkbox at (362, 238) on internal:label="Mark all as complete"i
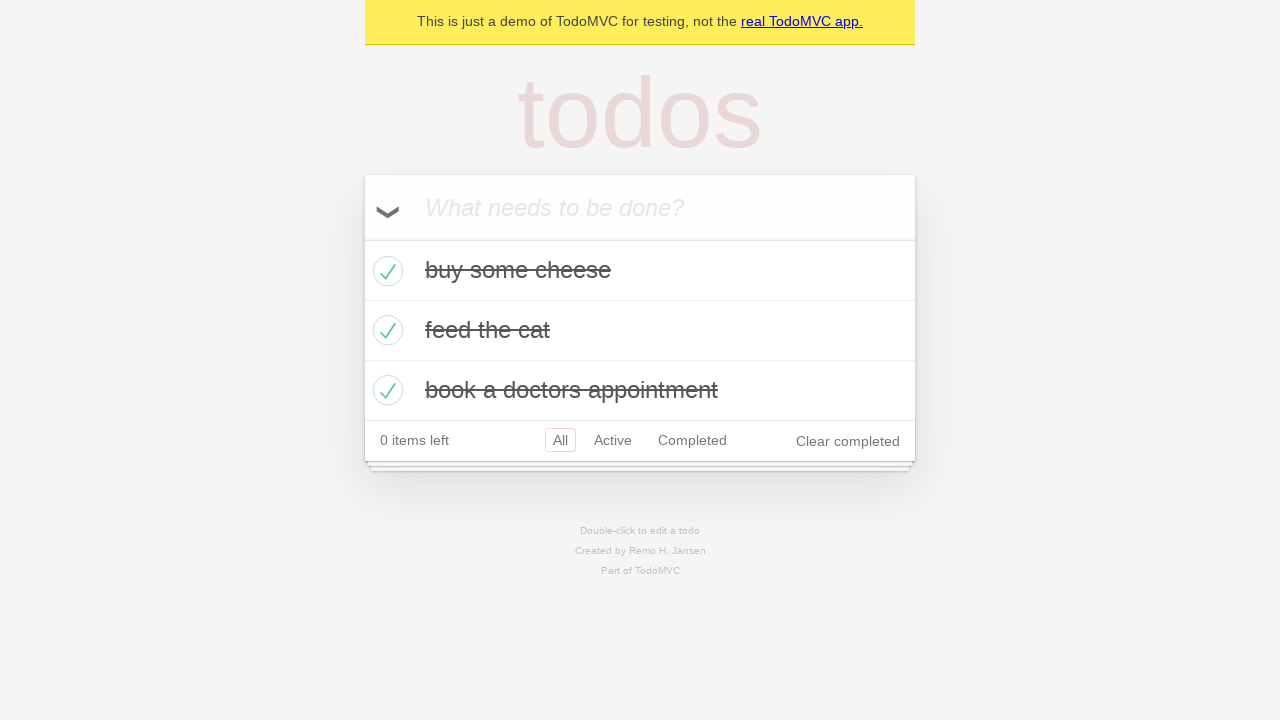

Unchecked the first todo item at (385, 271) on internal:testid=[data-testid="todo-item"s] >> nth=0 >> internal:role=checkbox
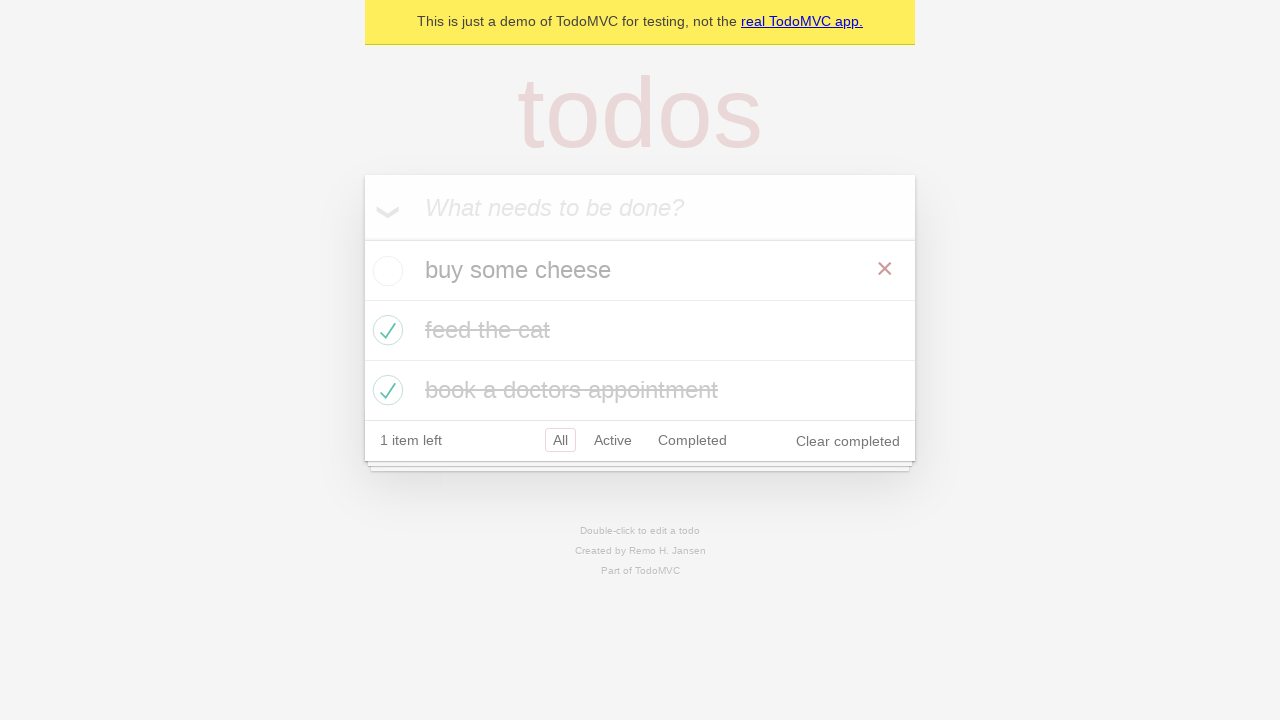

Checked the first todo item again at (385, 271) on internal:testid=[data-testid="todo-item"s] >> nth=0 >> internal:role=checkbox
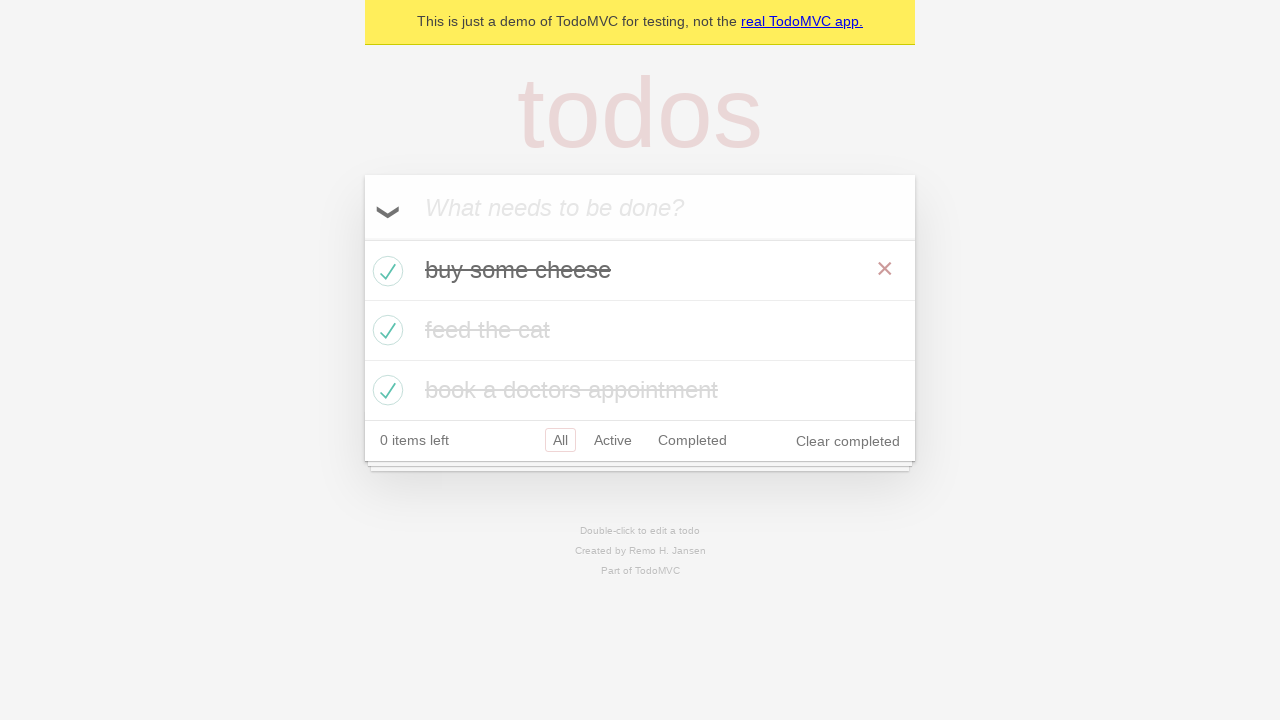

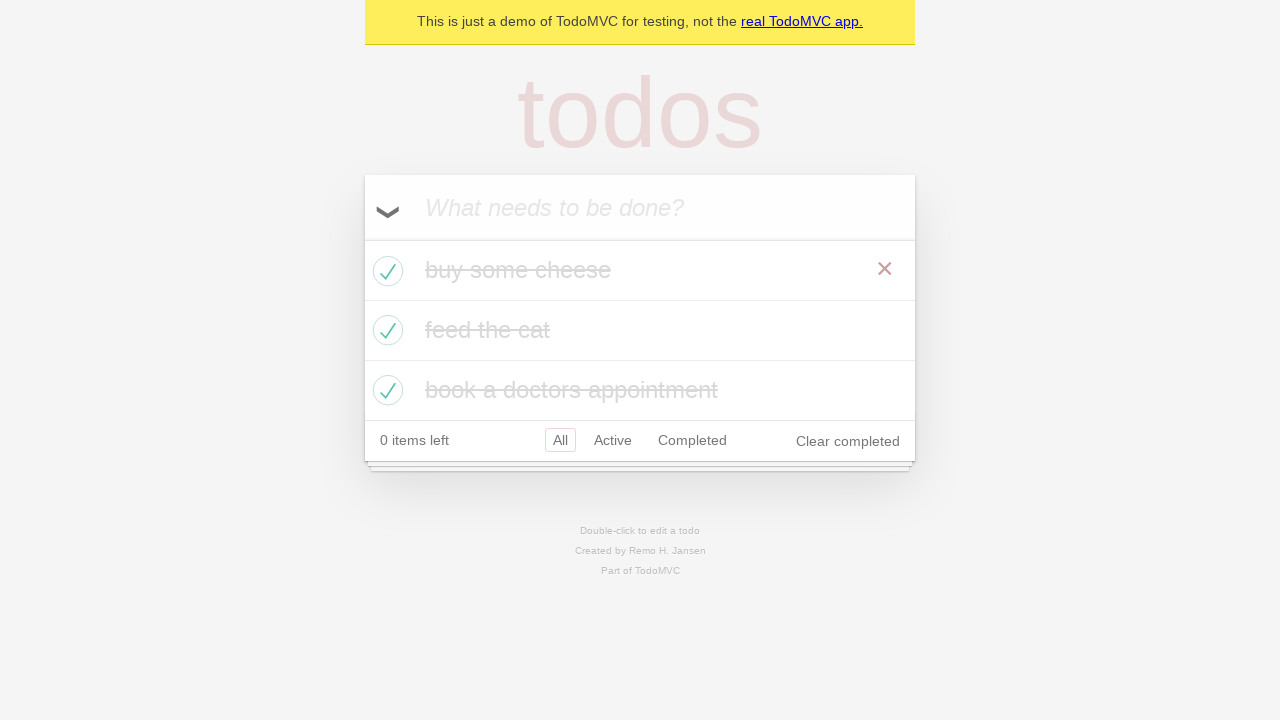